Tests a Selenium practice form by filling out personal information including first name, last name, gender, years of experience, date, profession, automation tools, continent selection, and submitting the form.

Starting URL: https://www.techlistic.com/p/selenium-practice-form.html

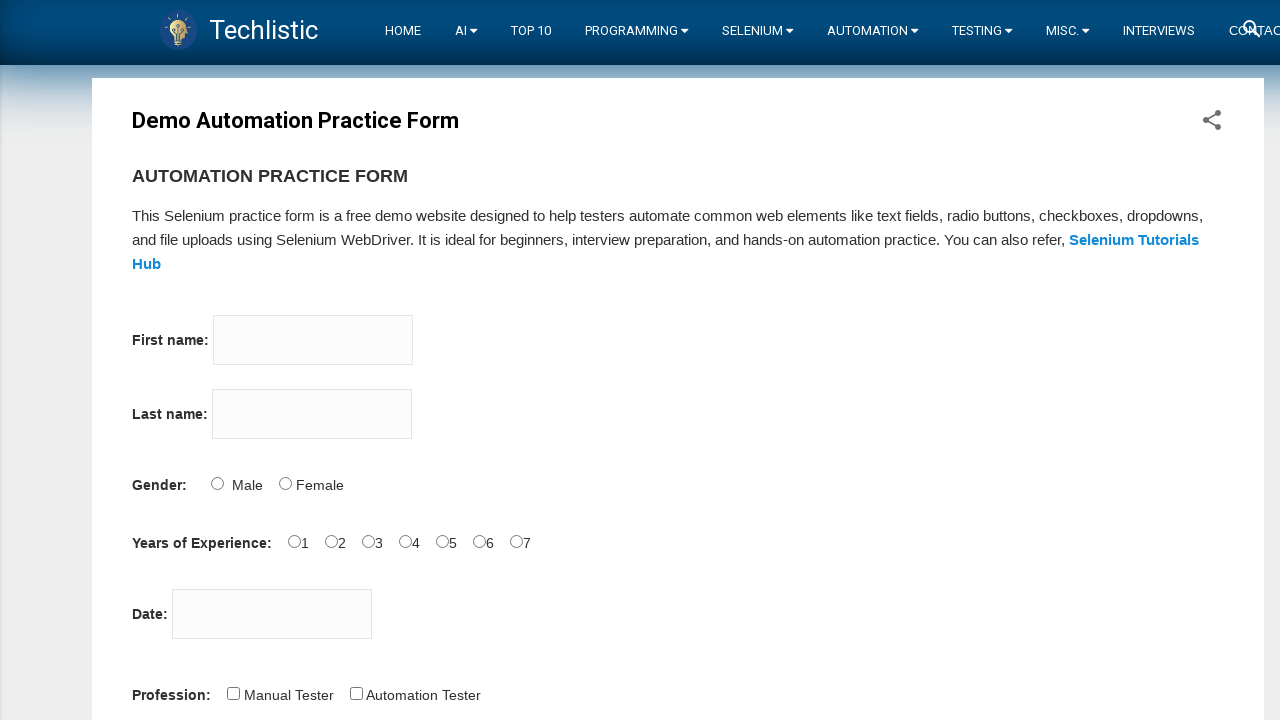

Navigated to Selenium practice form
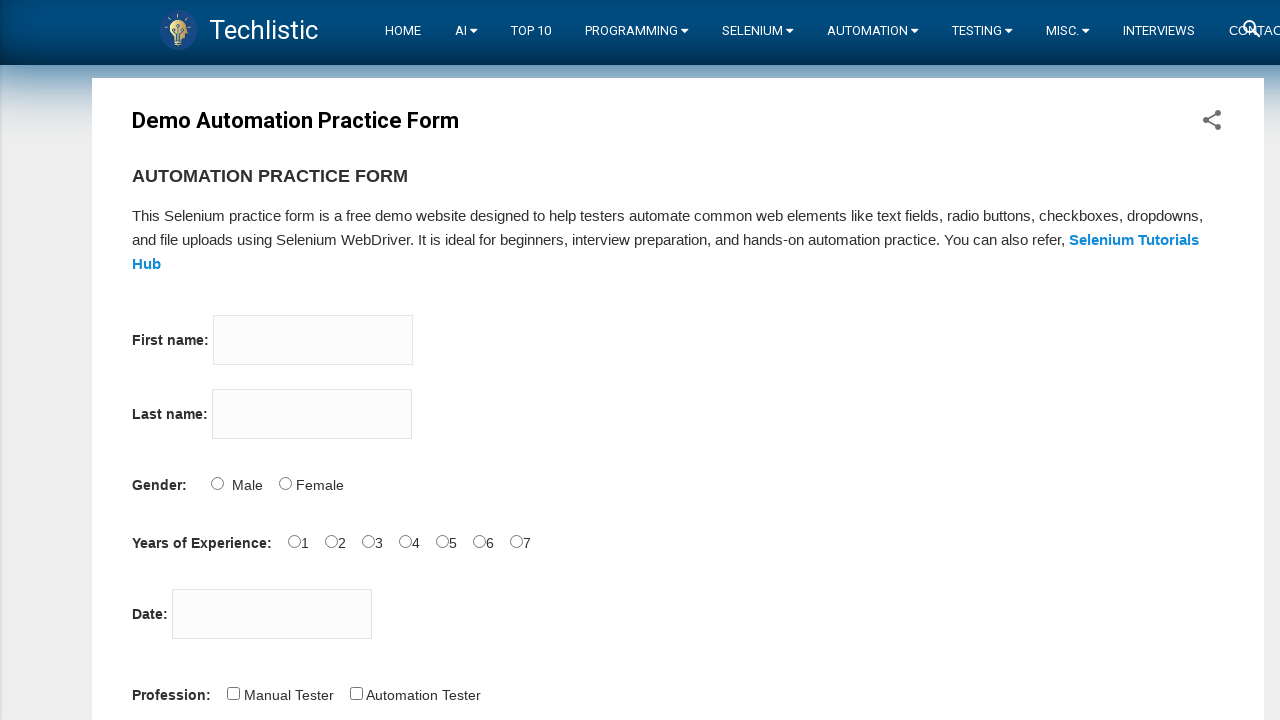

Filled first name with 'Tatiana' on input[name='firstname']
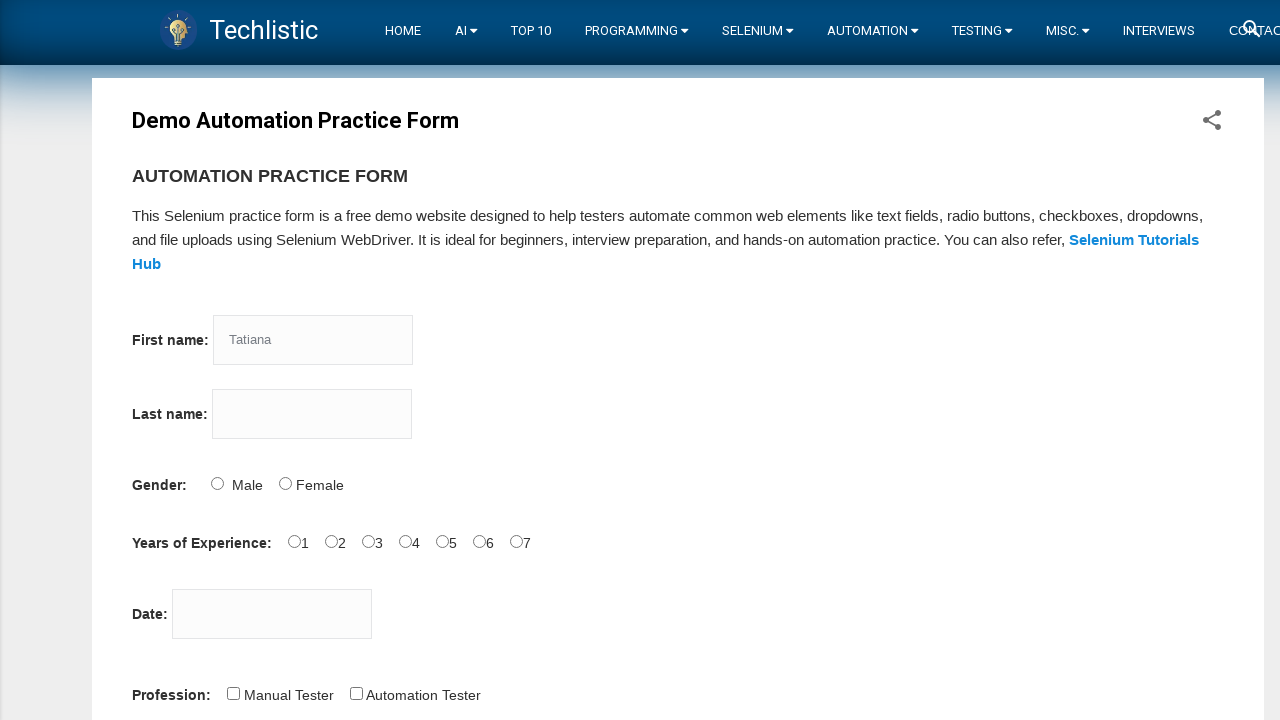

Filled last name with 'R' on input[name='lastname']
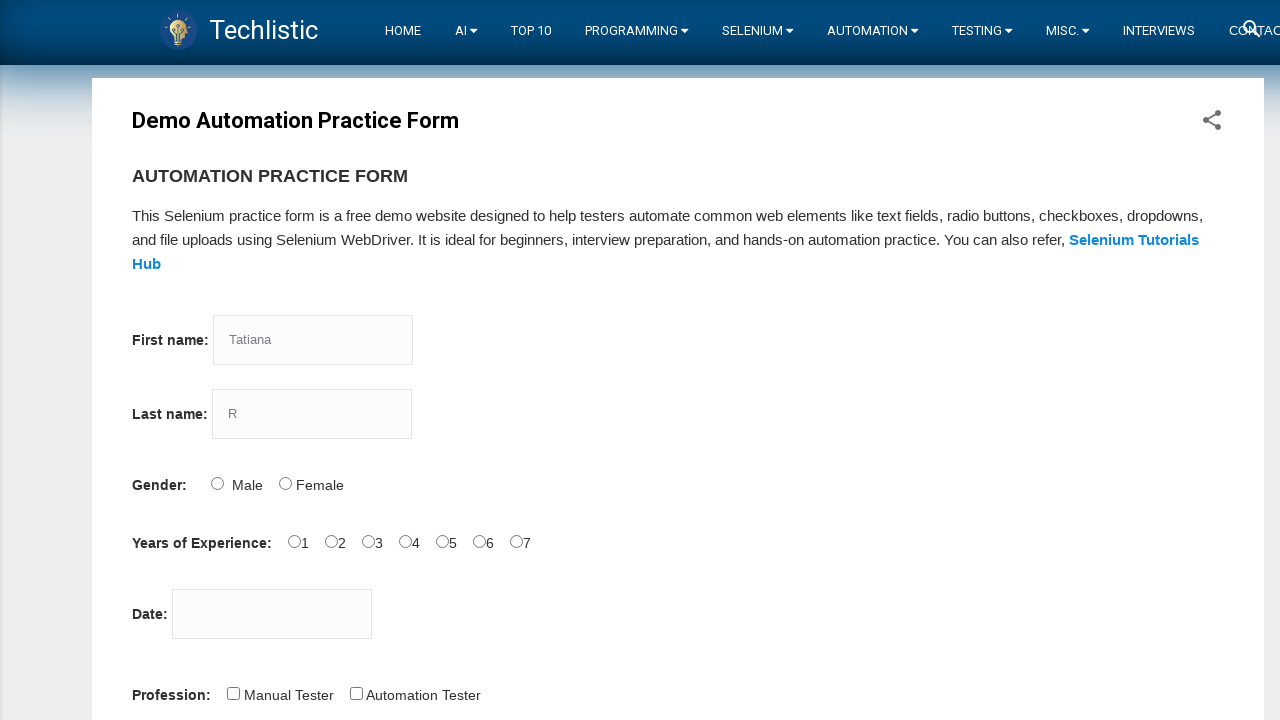

Selected Female gender at (285, 483) on #sex-1
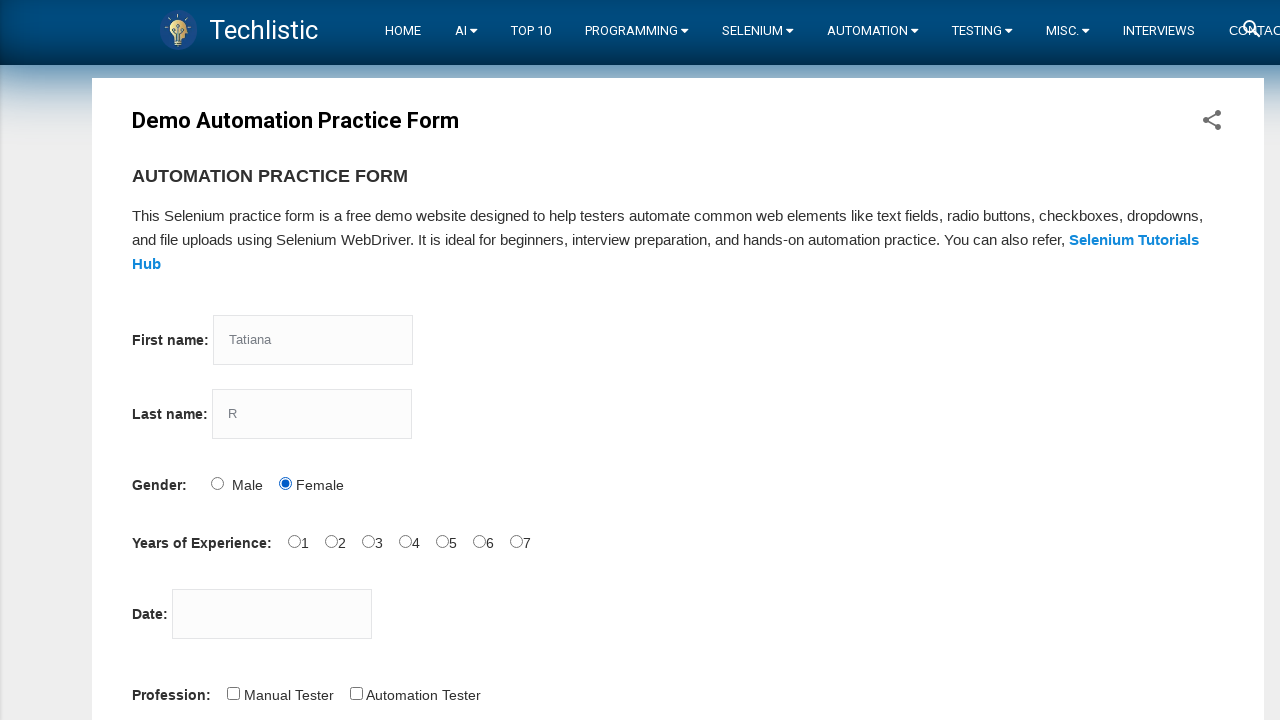

Selected 5 years of experience at (479, 541) on #exp-5
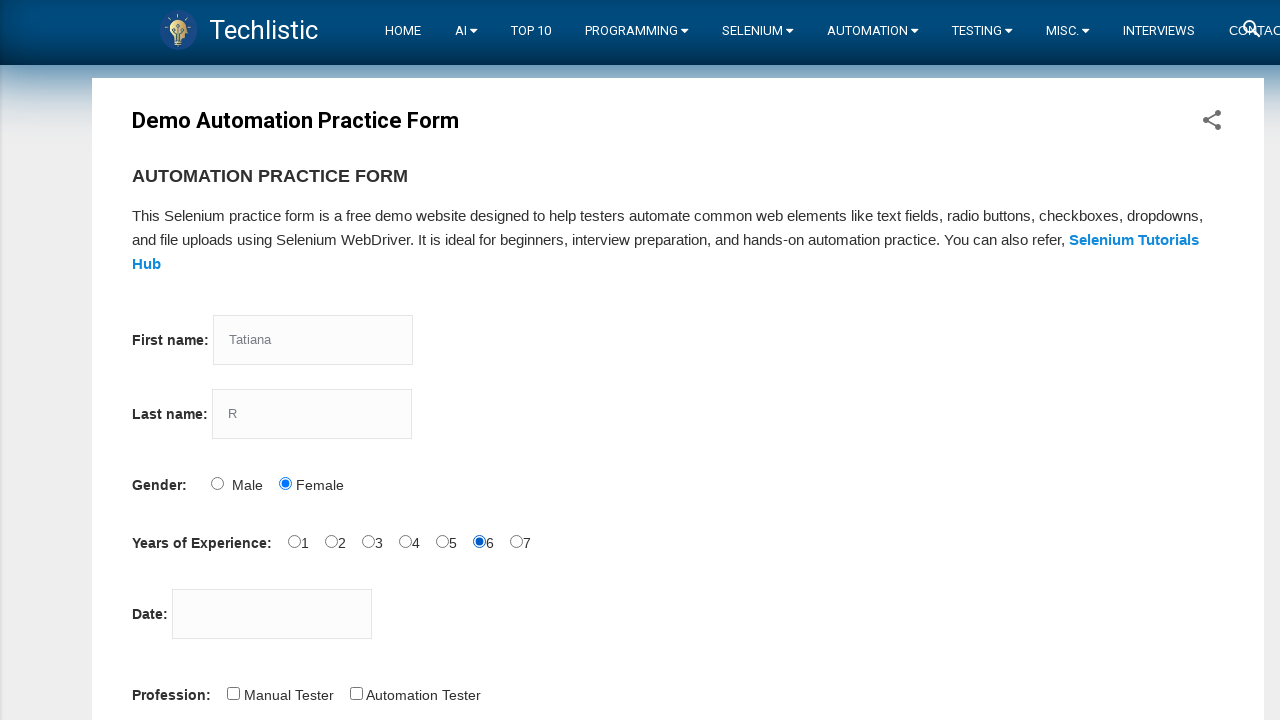

Filled date field with '5/16/2023' on #datepicker
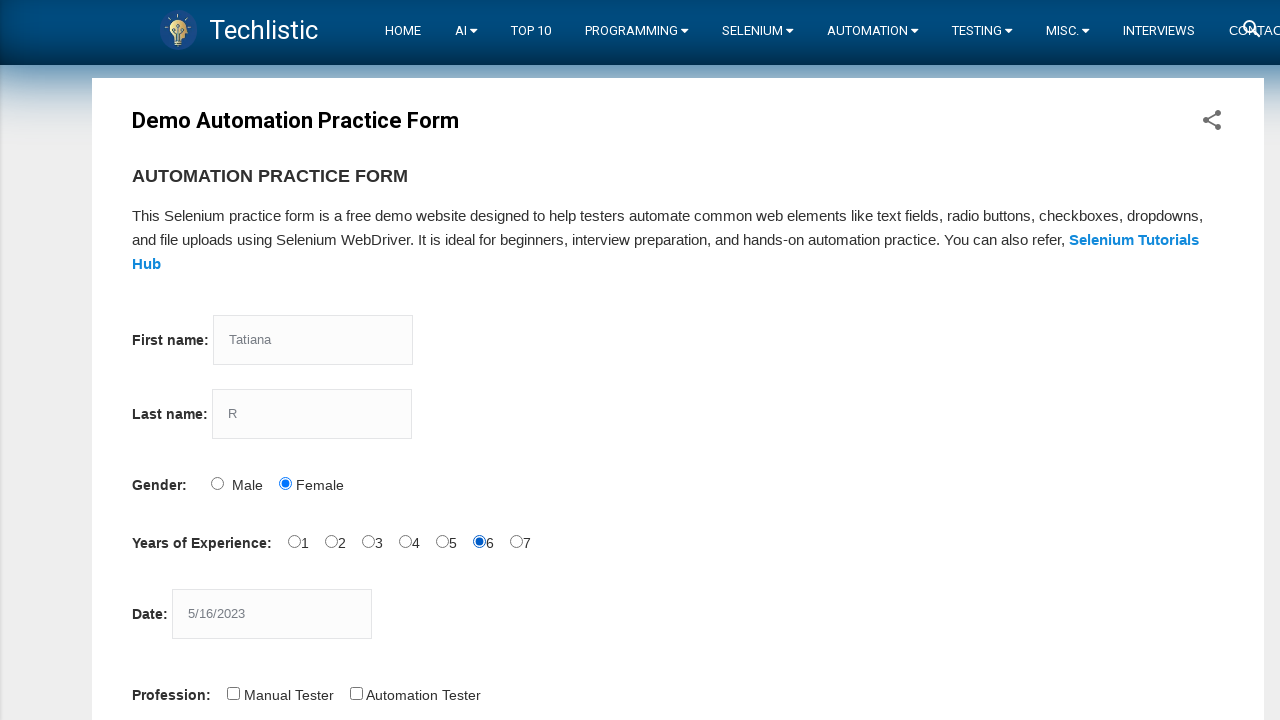

Selected Manual Tester profession at (356, 693) on #profession-1
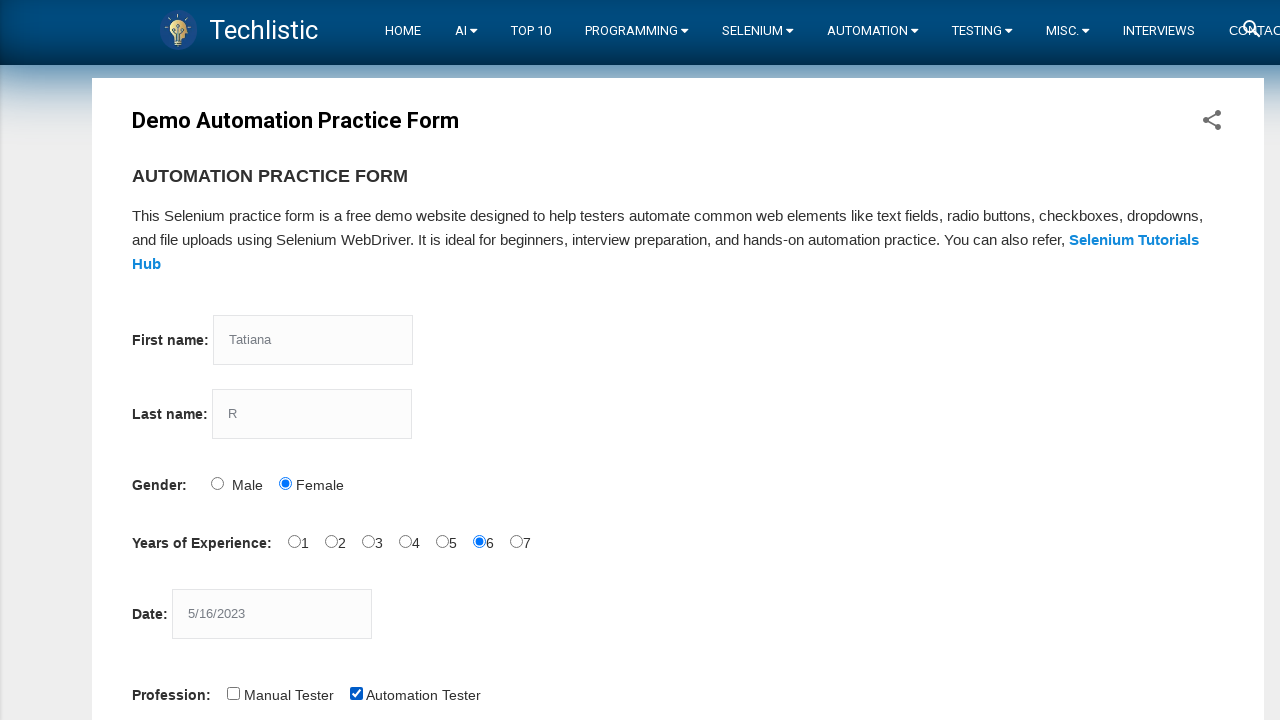

Selected Selenium IDE as automation tool at (446, 360) on #tool-2
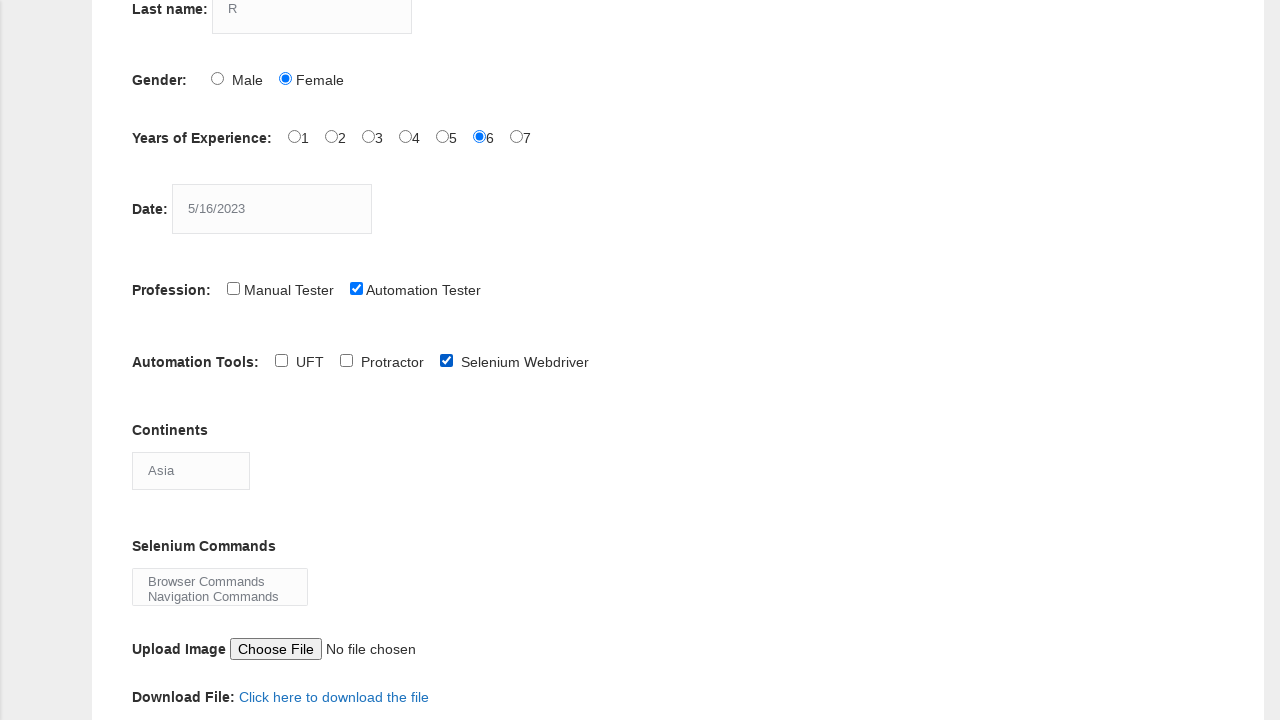

Selected North America from continent dropdown on select[name='continents']
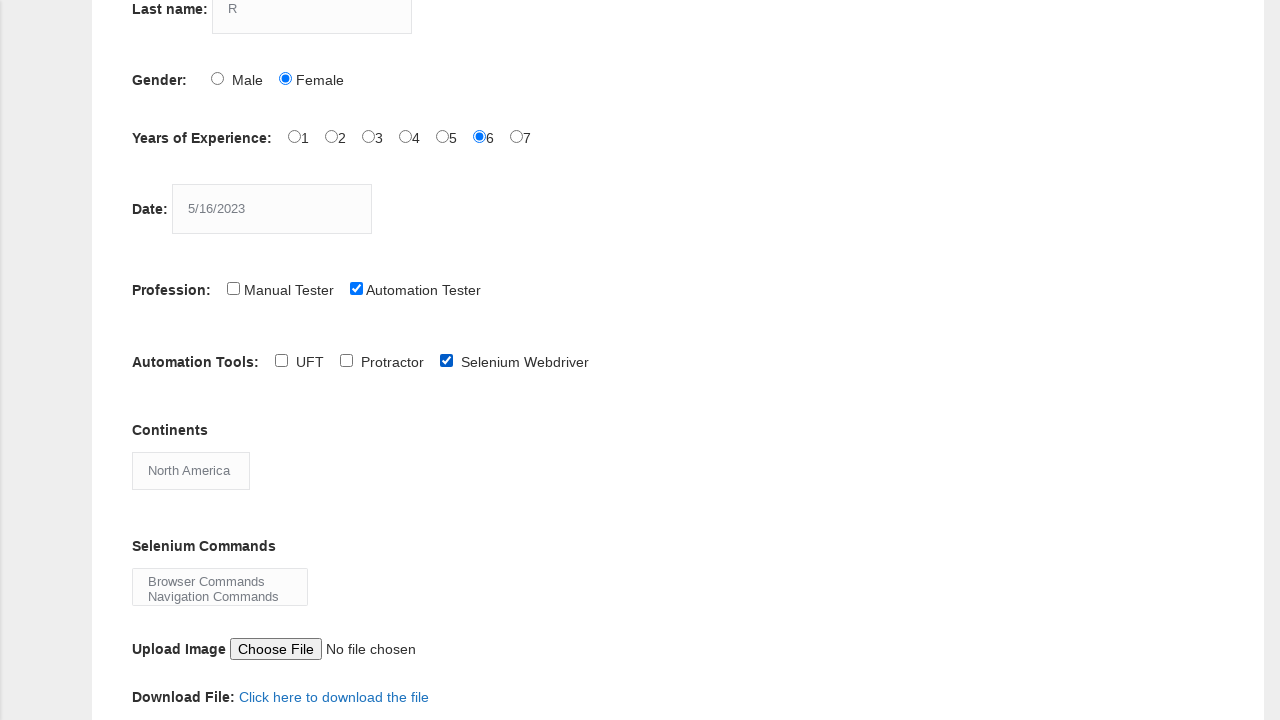

Clicked submit button to submit the form at (157, 360) on #submit
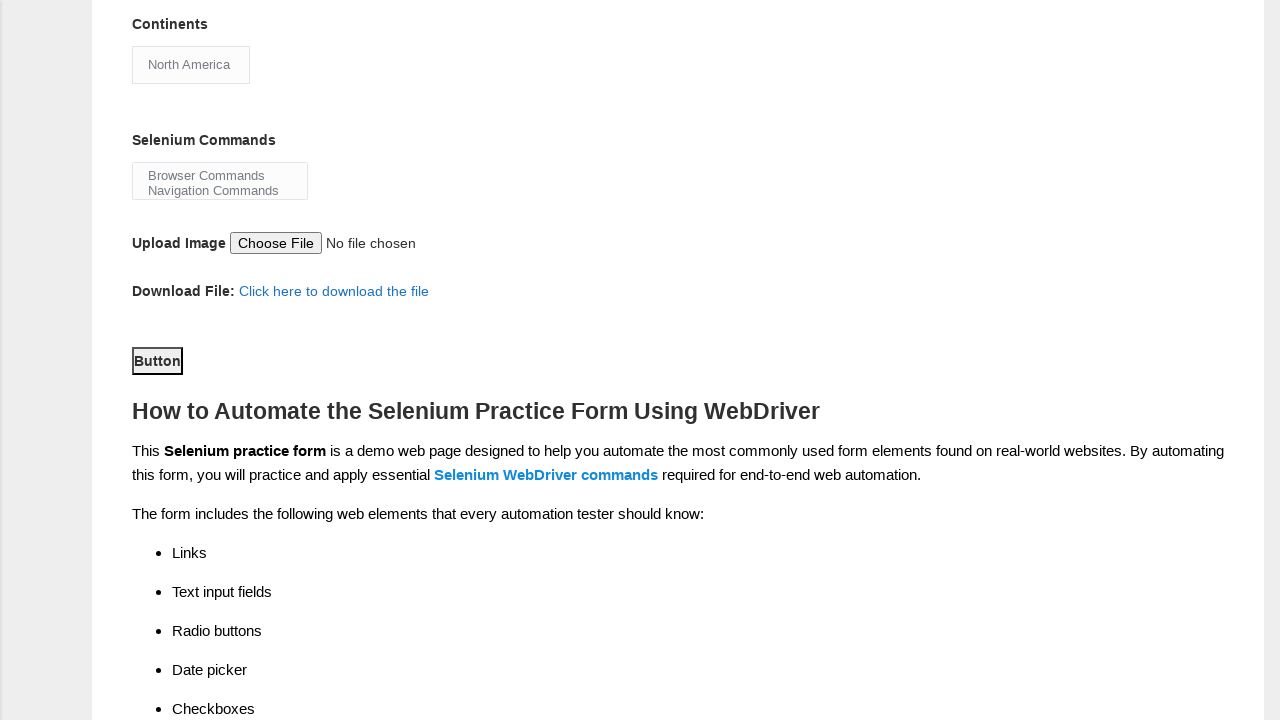

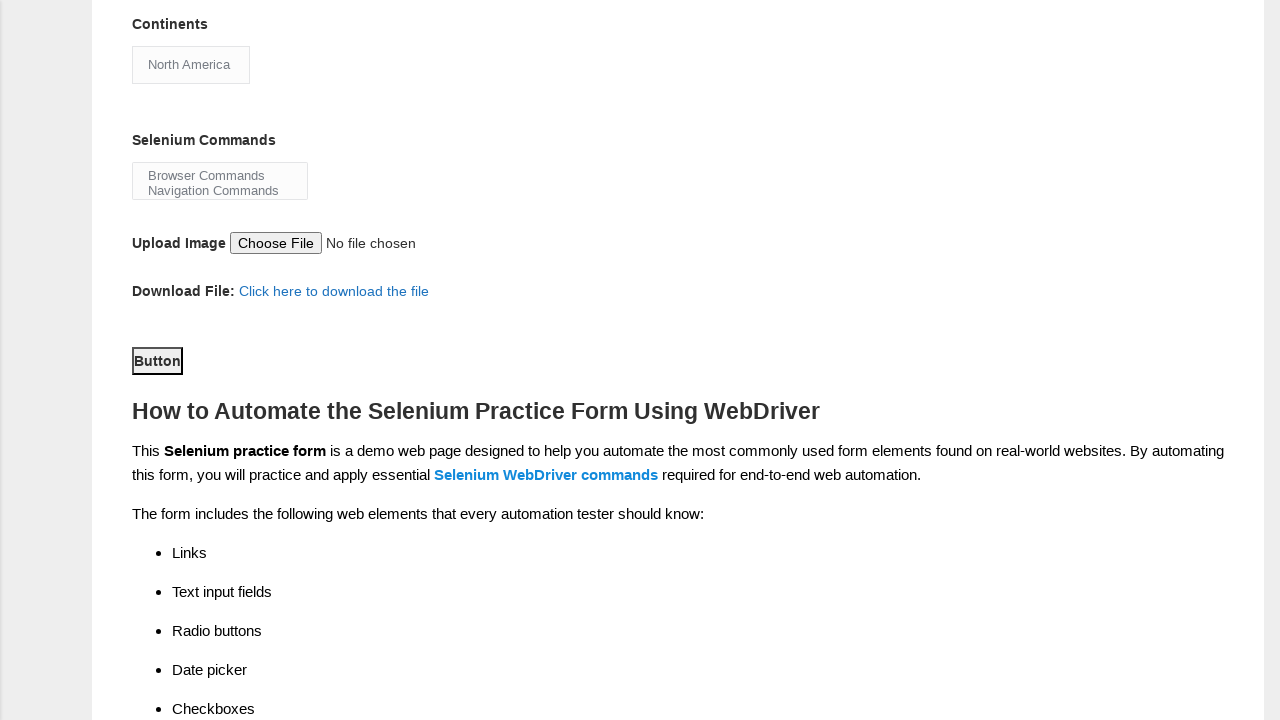